Waits for a price to drop to $100, then books and solves a mathematical captcha

Starting URL: http://suninjuly.github.io/explicit_wait2.html

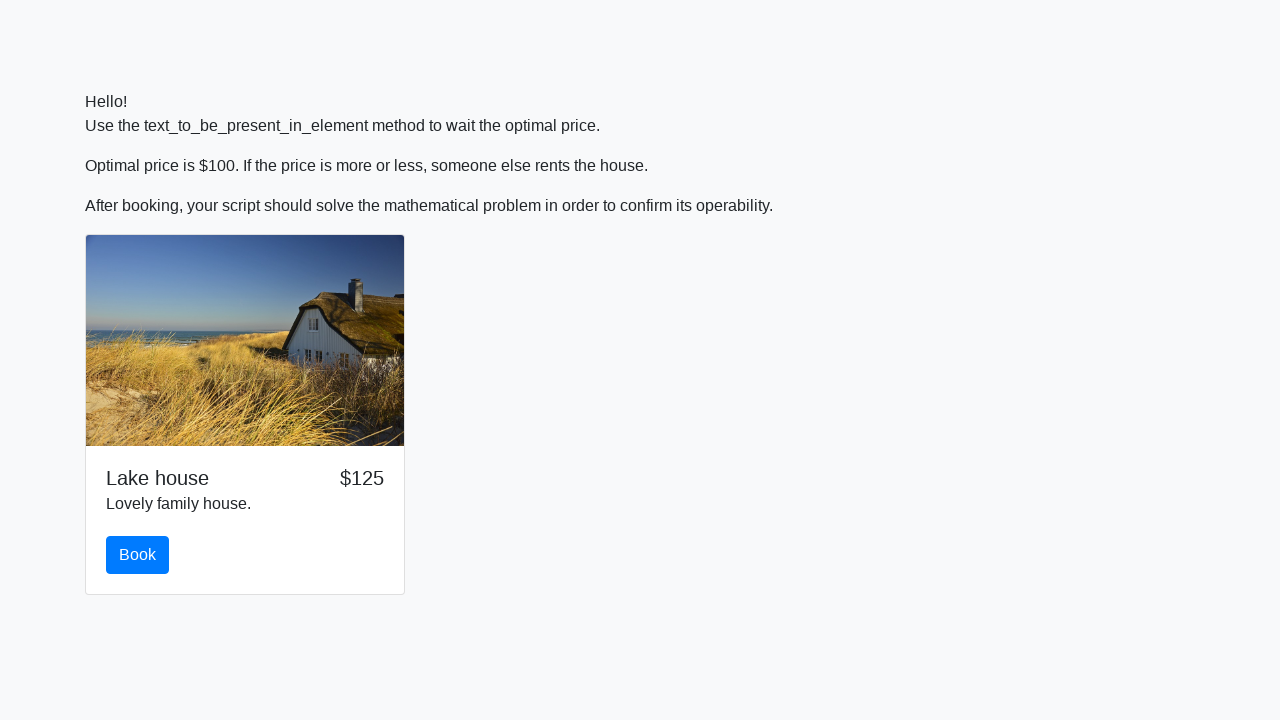

Waited for price to drop to $100
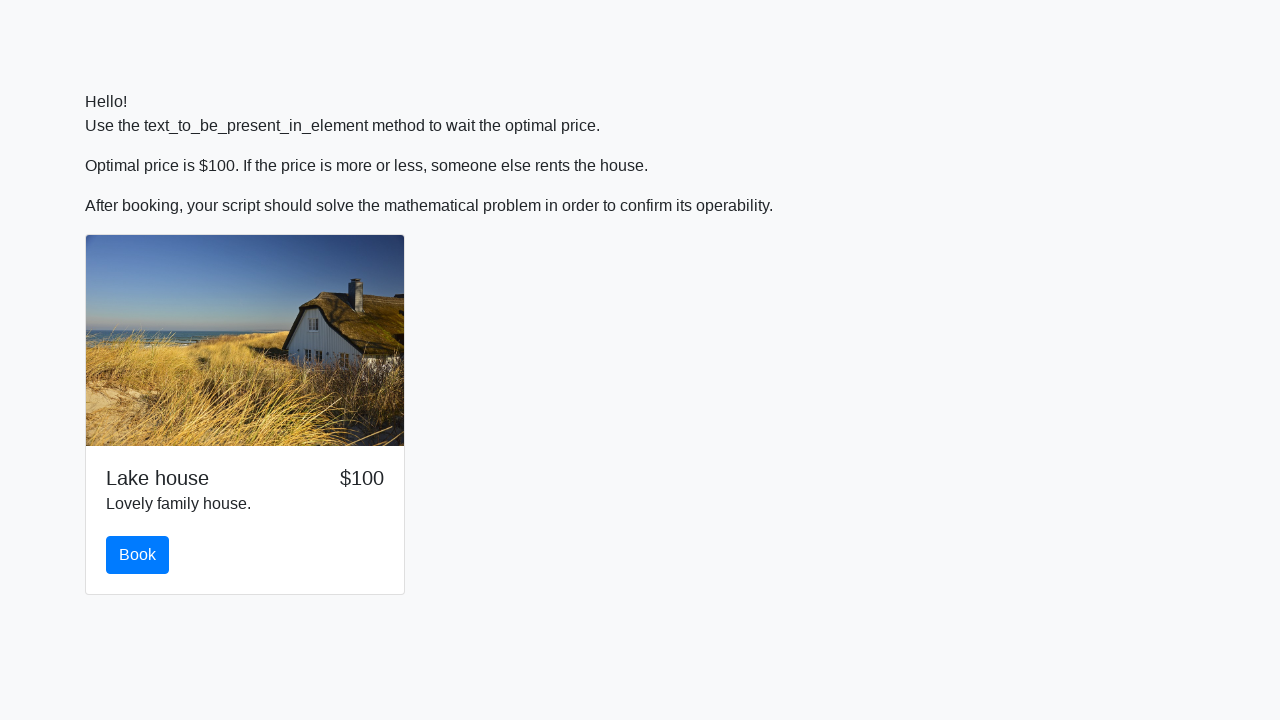

Clicked the Book button at (138, 555) on #book
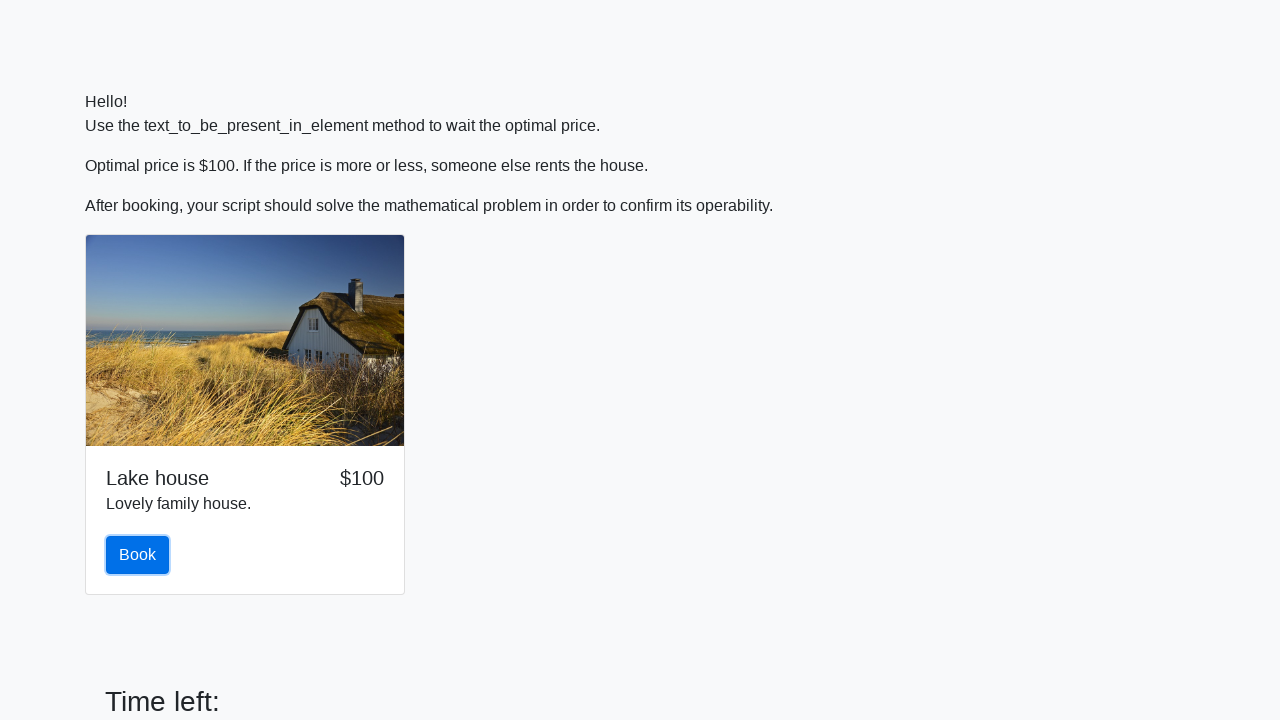

Retrieved input value for calculation: 136
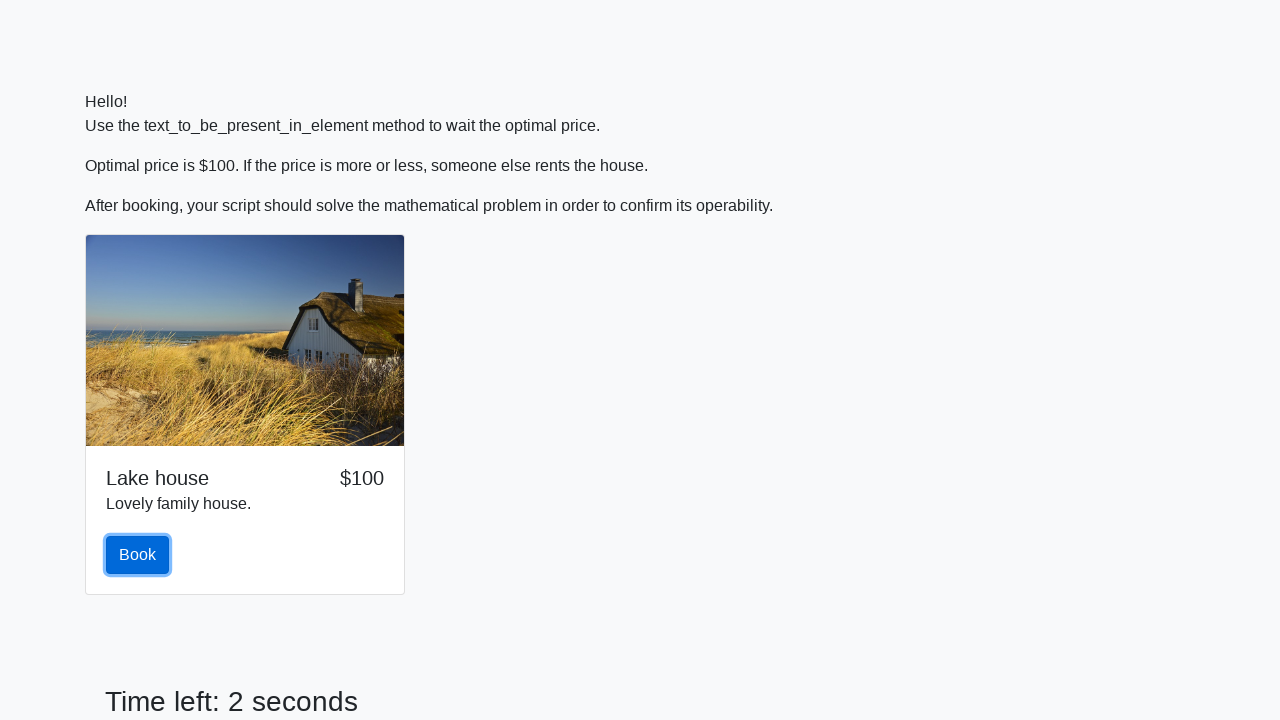

Calculated mathematical answer: 2.249732528911281
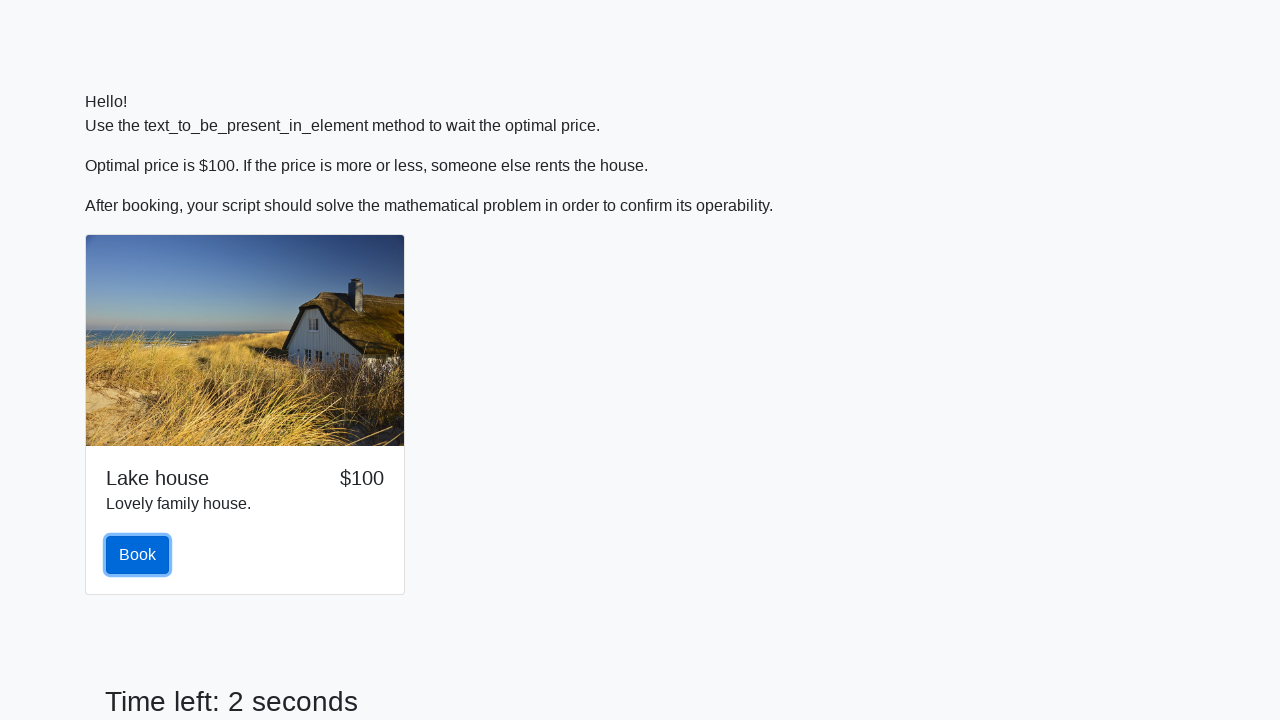

Filled in the calculated answer to the captcha on #answer
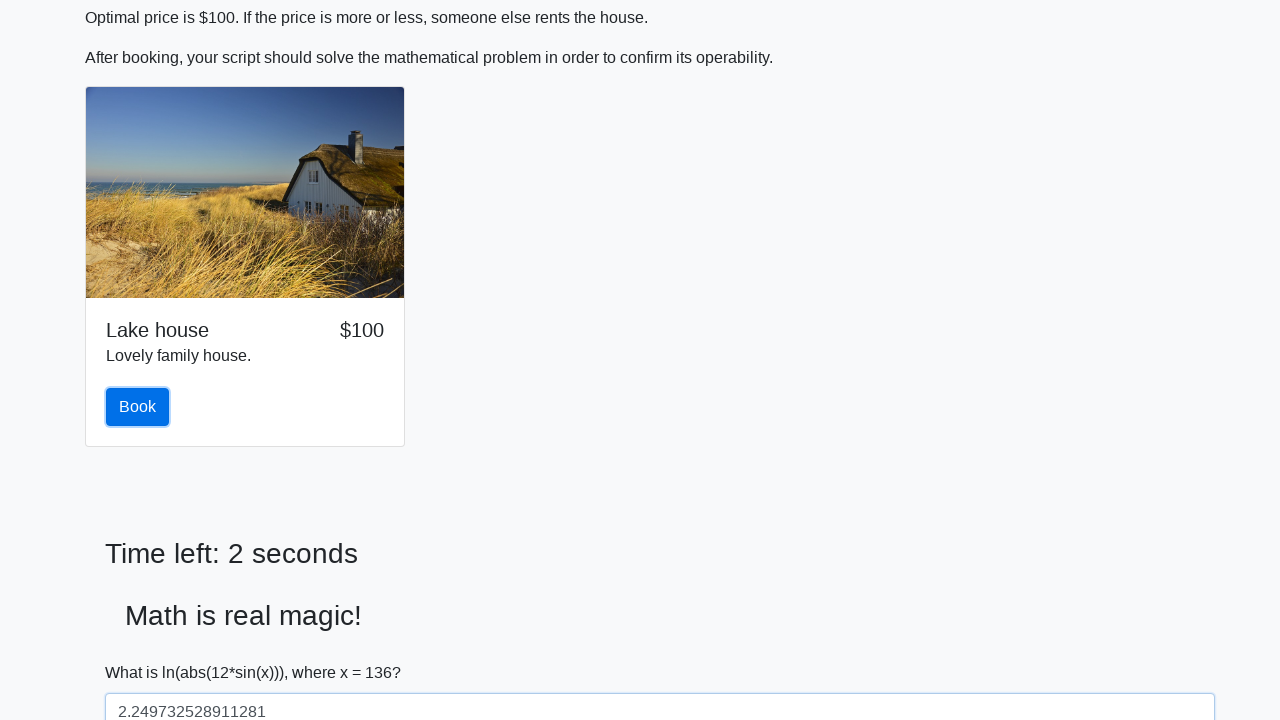

Submitted the form with the captcha answer at (143, 651) on [type="submit"]
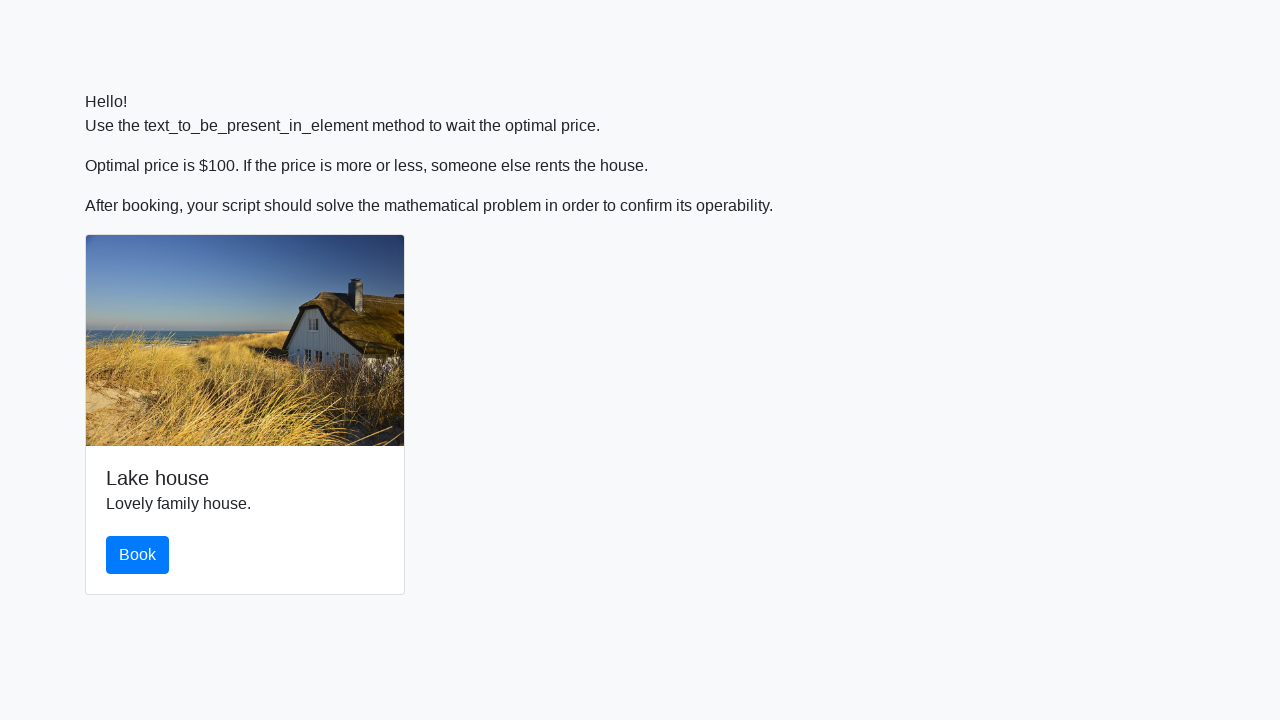

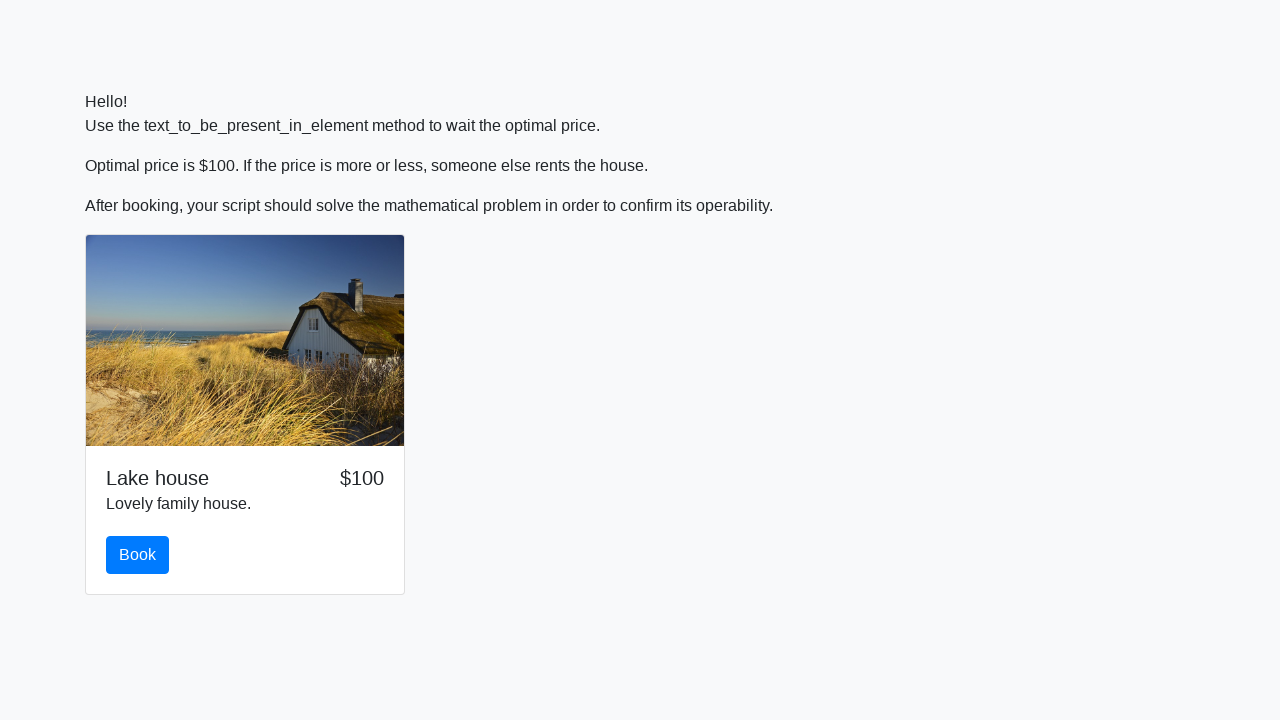